Tests checkbox functionality by clicking all checkboxes on the page and verifying their selected states are toggled

Starting URL: https://the-internet.herokuapp.com/checkboxes

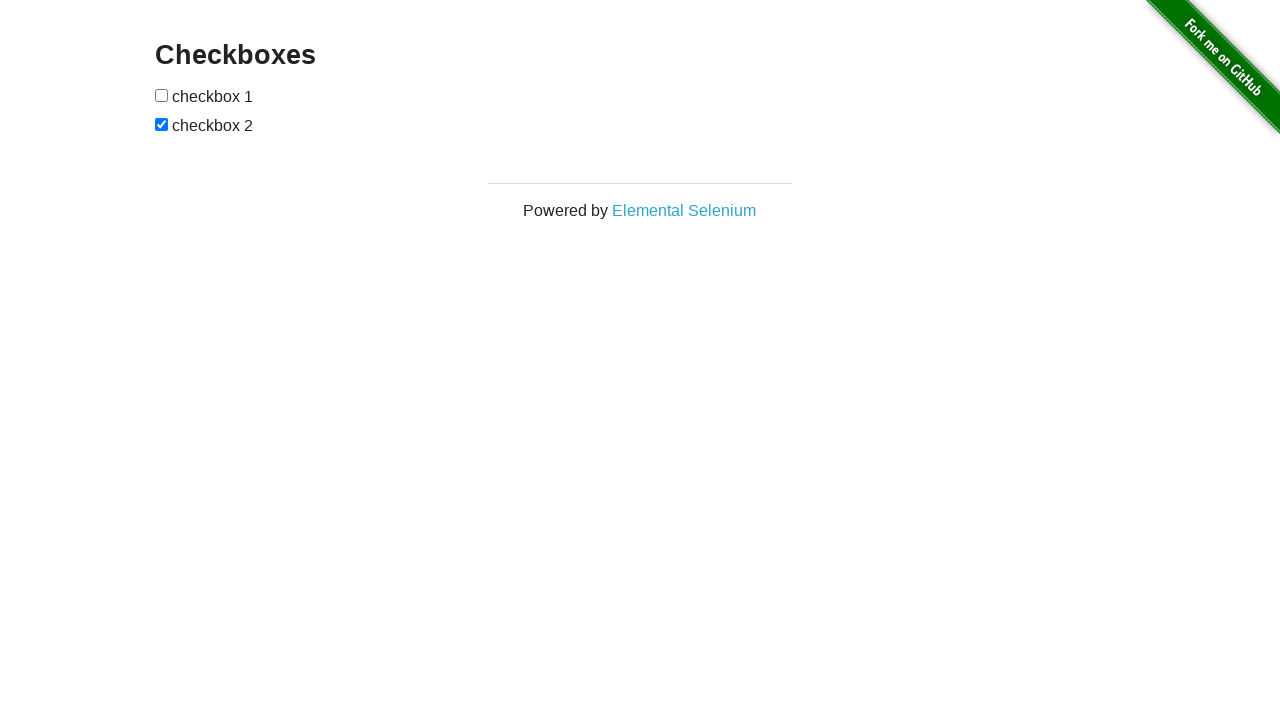

Located all checkbox inputs in the form
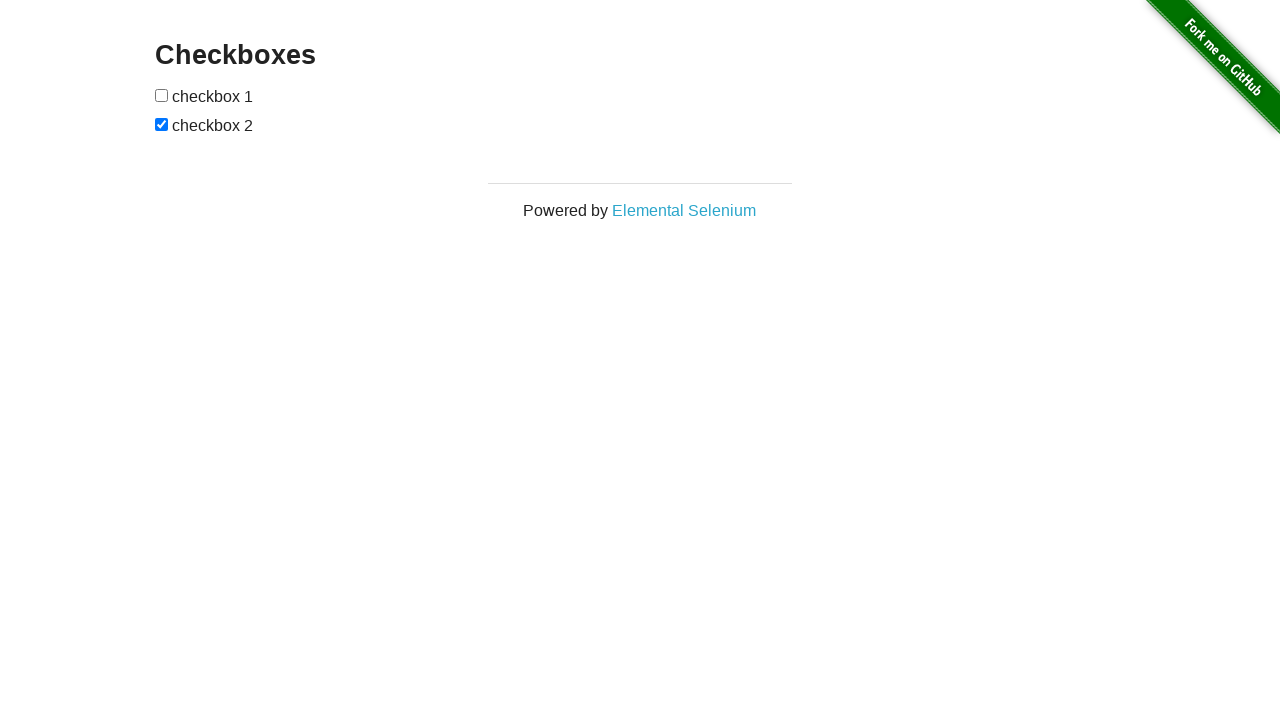

Found 2 checkboxes on the page
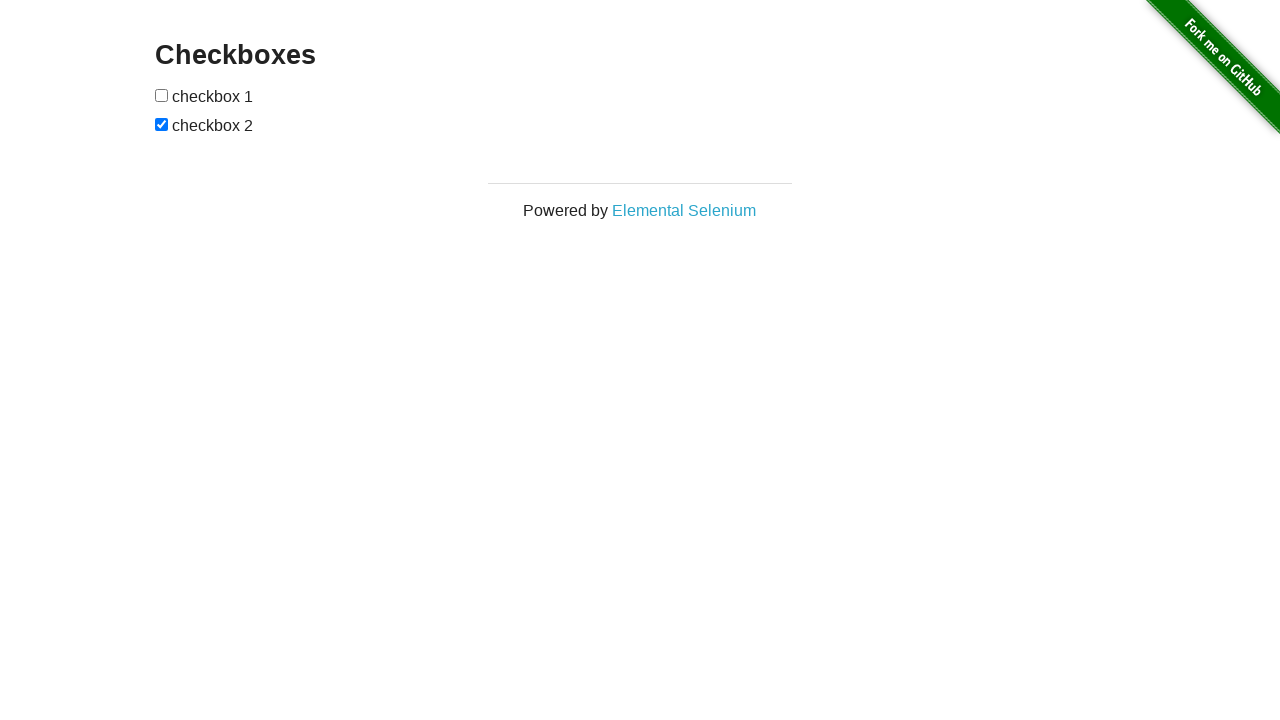

Clicked checkbox 1 to toggle its state at (162, 95) on xpath=//form[@id='checkboxes']/input >> nth=0
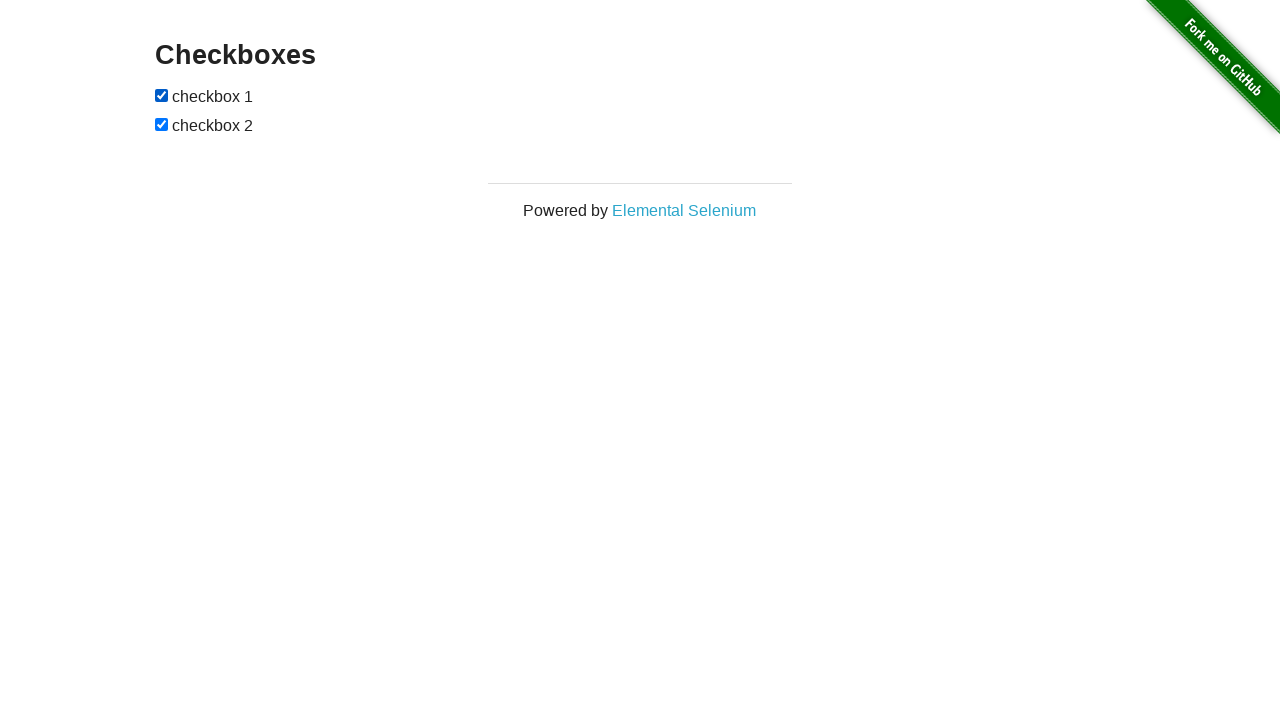

Clicked checkbox 2 to toggle its state at (162, 124) on xpath=//form[@id='checkboxes']/input >> nth=1
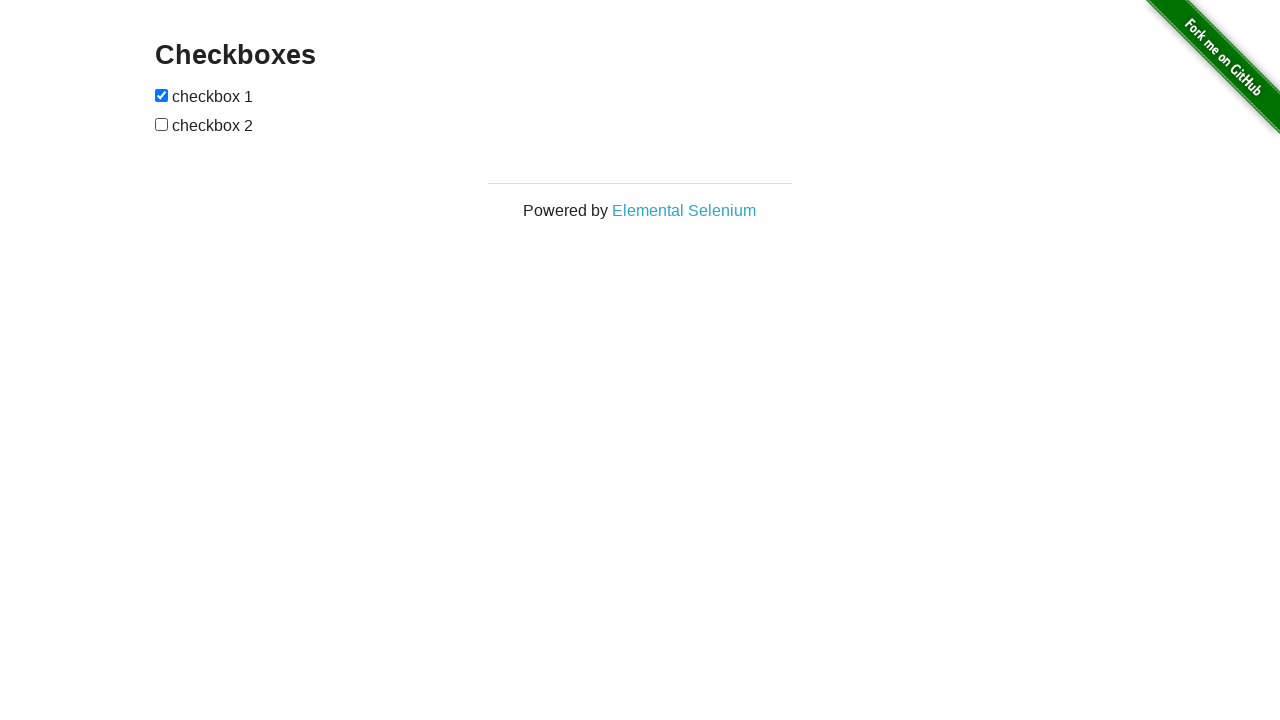

Verified state of checkbox 1
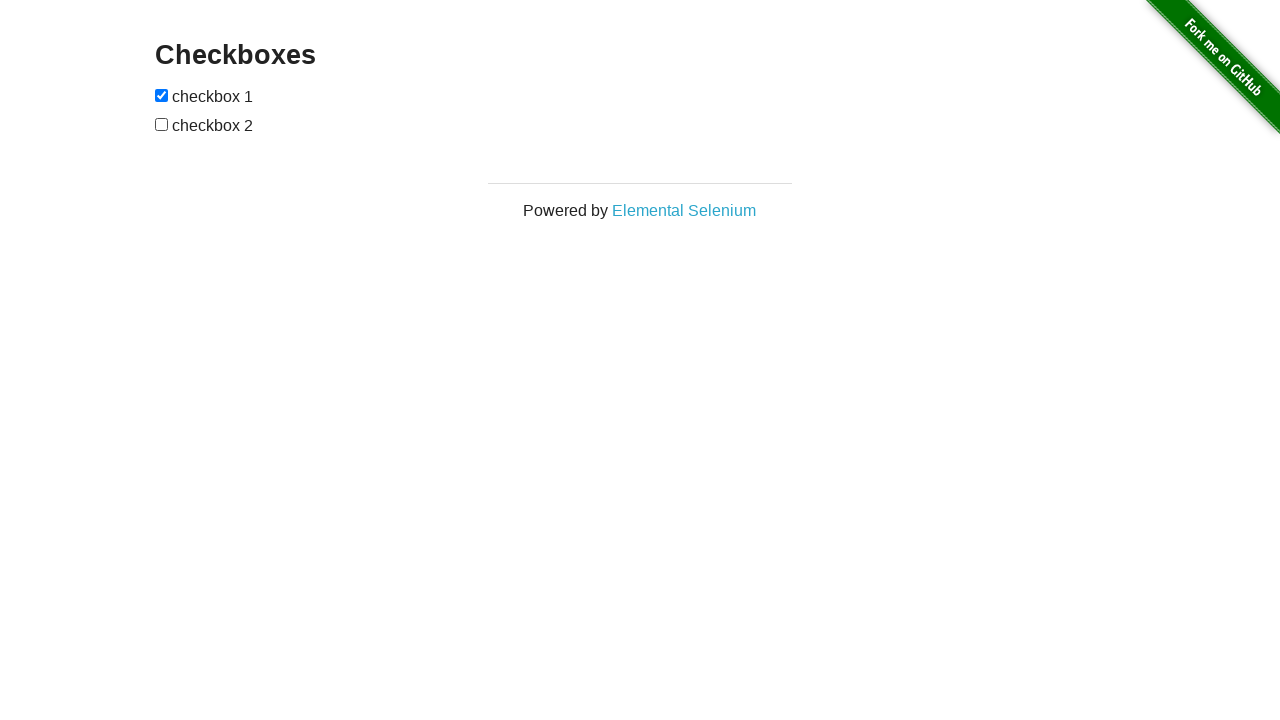

Verified state of checkbox 2
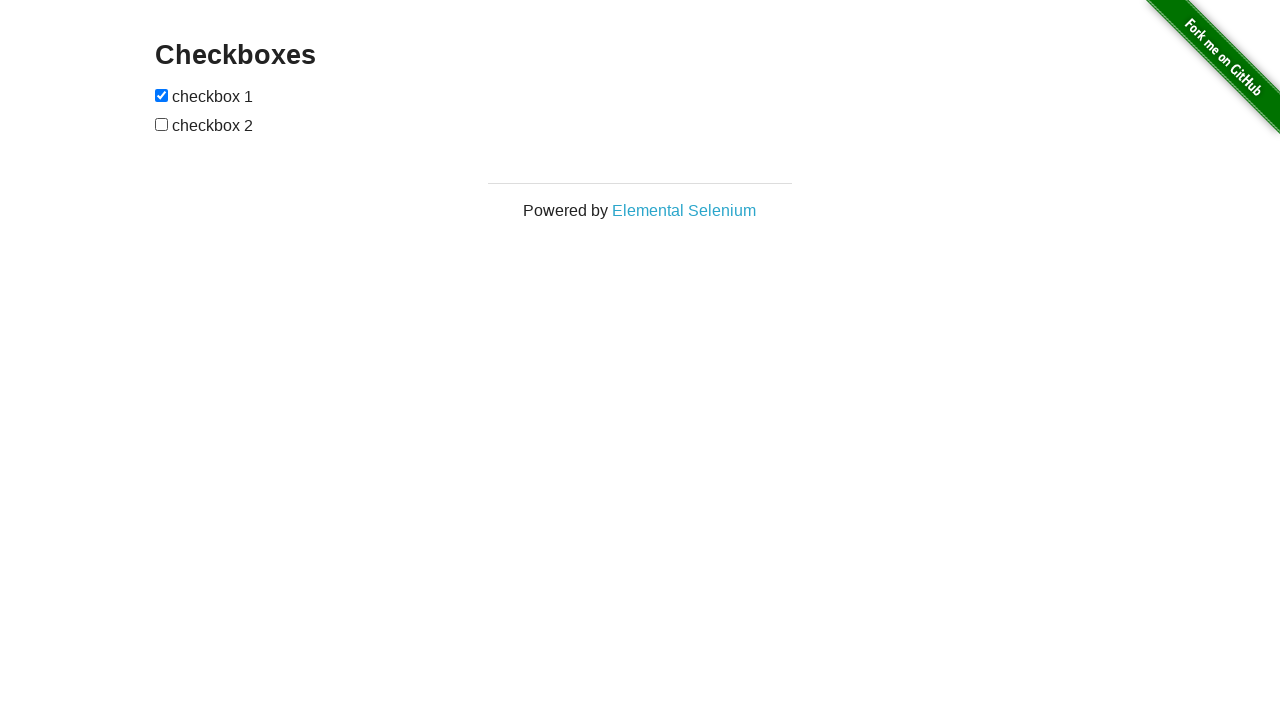

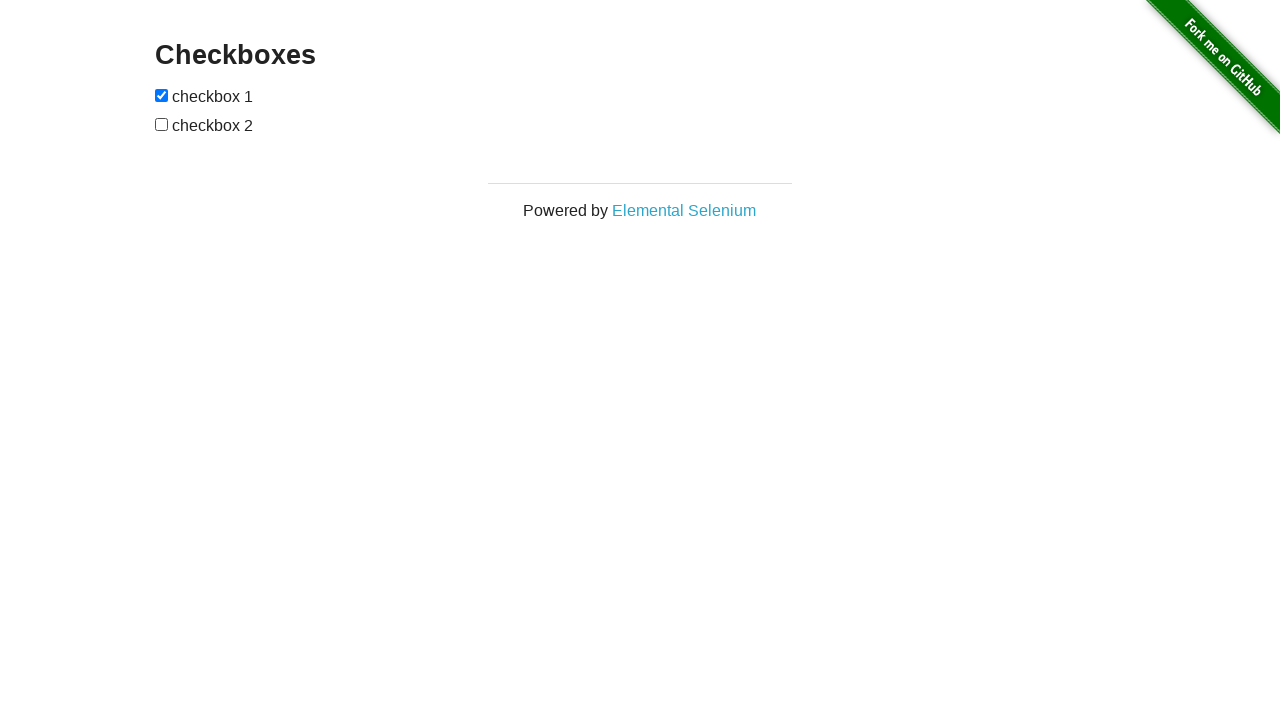